Tests dropdown selection functionality on a registration page by selecting a skill from a dropdown menu

Starting URL: https://demo.automationtesting.in/Register.html

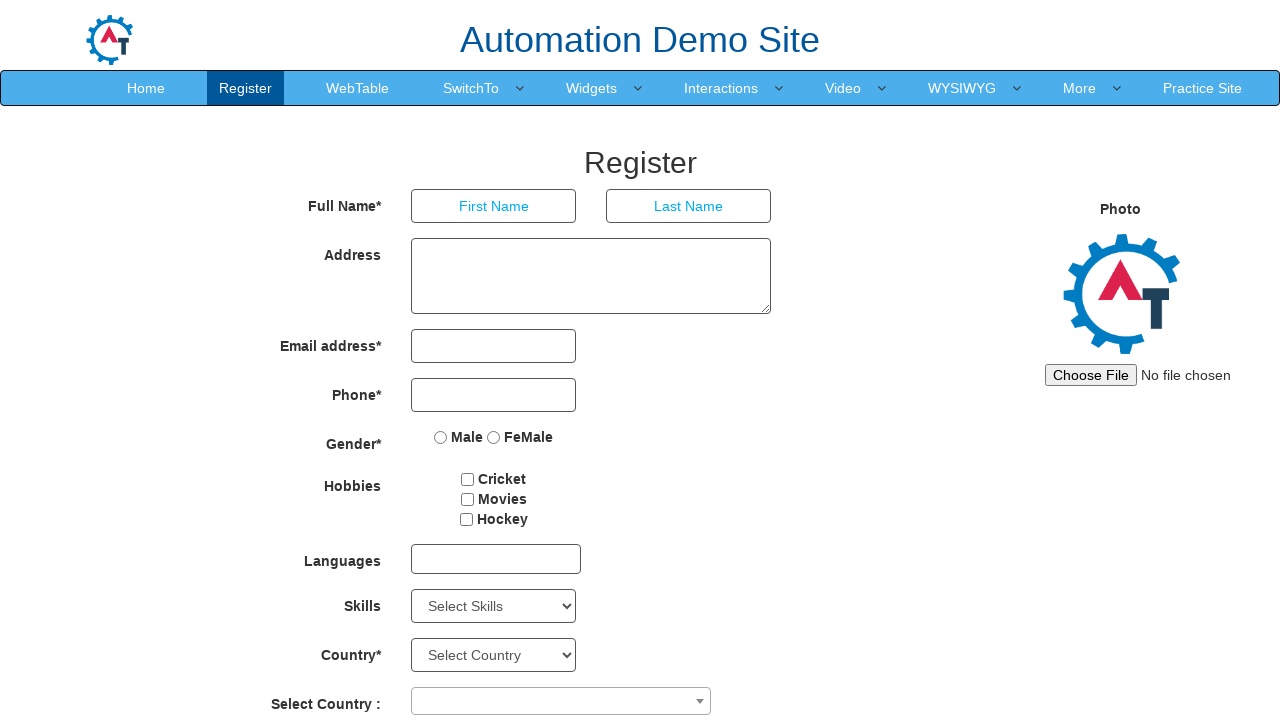

Navigated to registration page
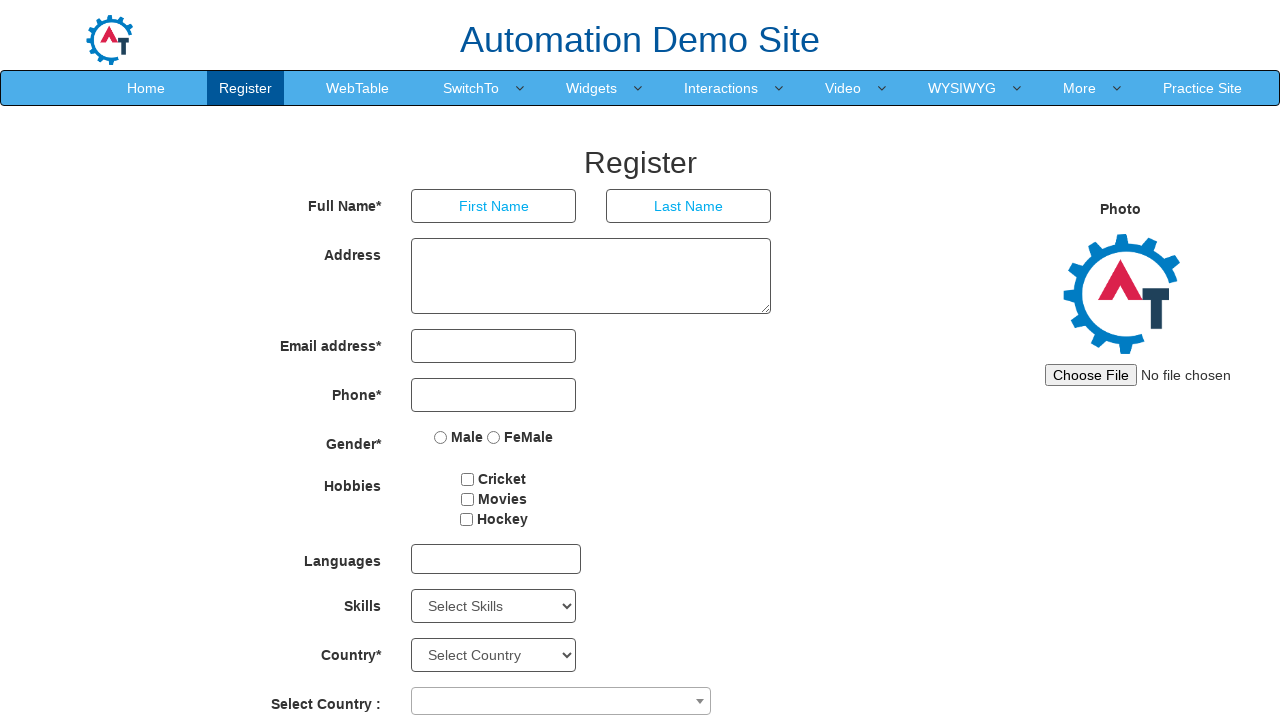

Selected 'Analytics' from the Skills dropdown on select#Skills
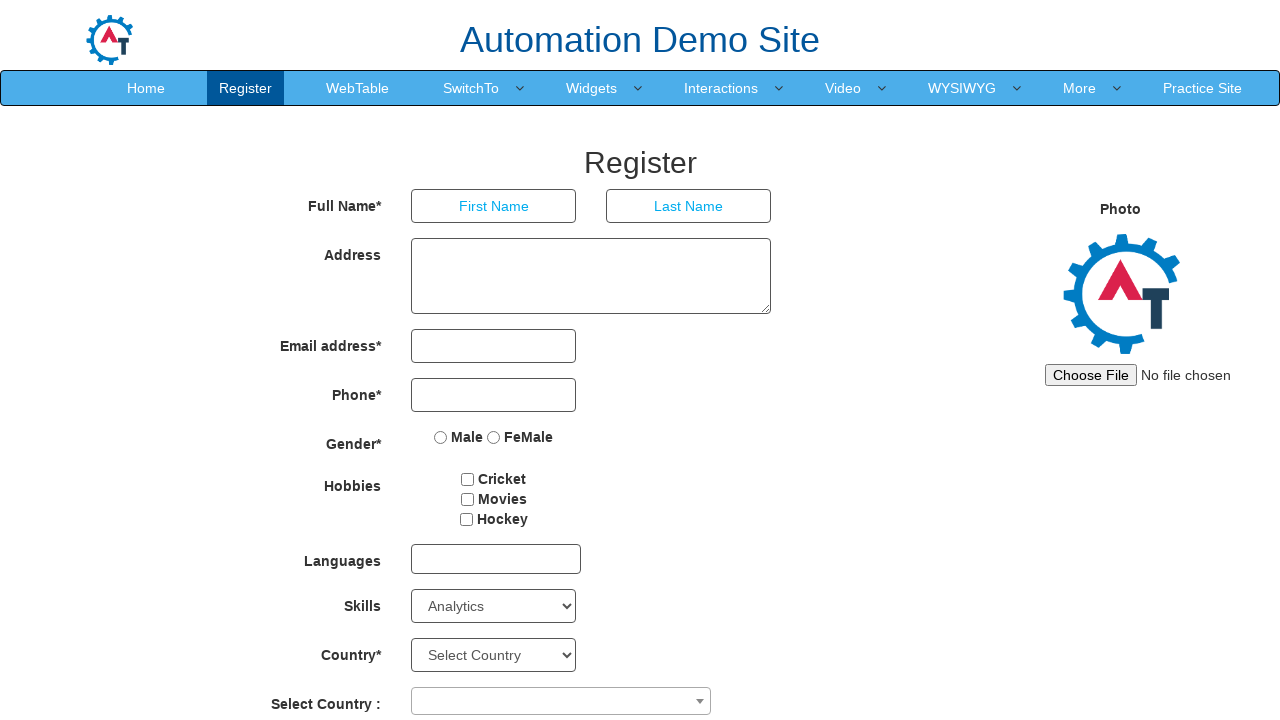

Waited for dropdown selection to be applied
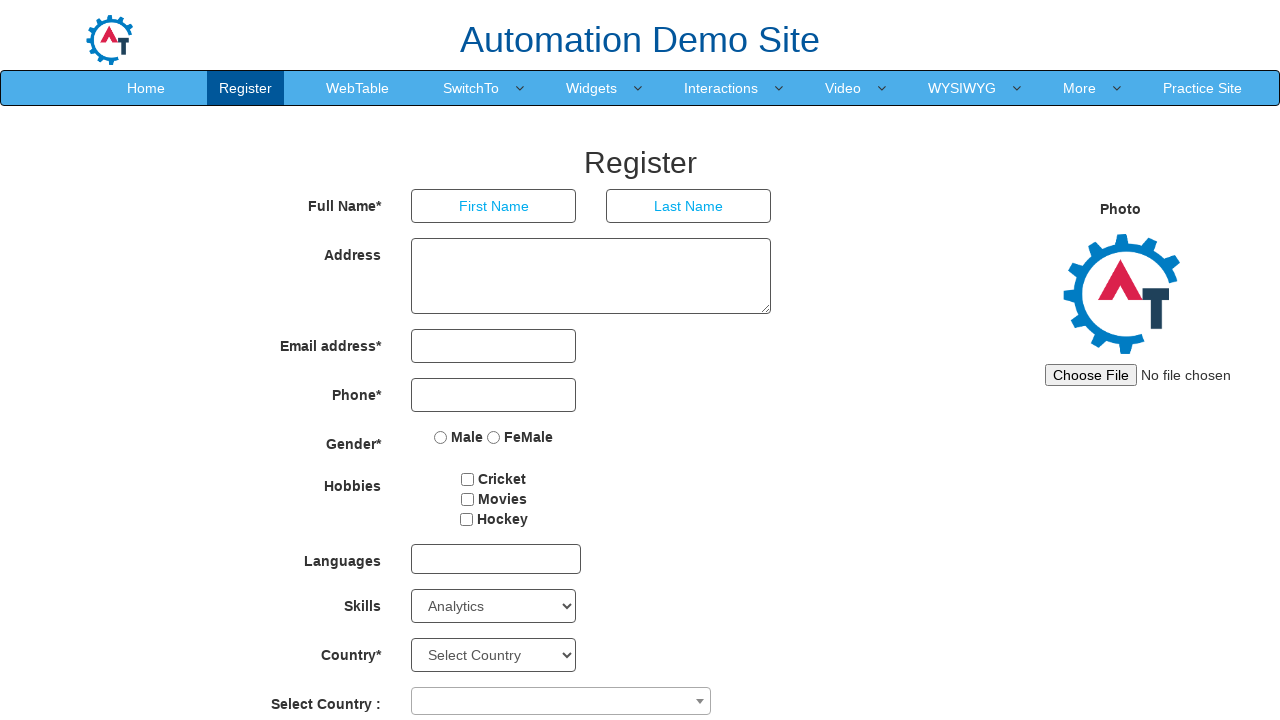

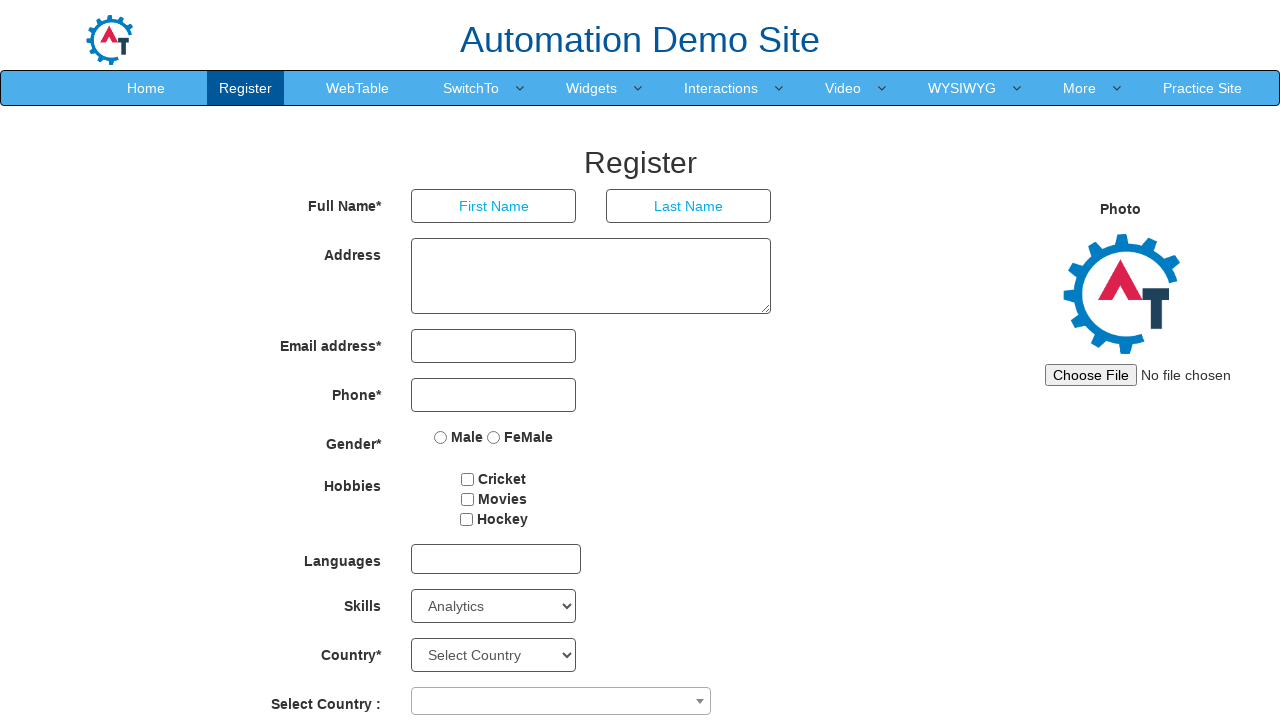